Opens a link in a new tab using Ctrl+Click, then switches between browser tabs to verify the new tab was opened

Starting URL: https://artoftesting.com/samplesiteforselenium

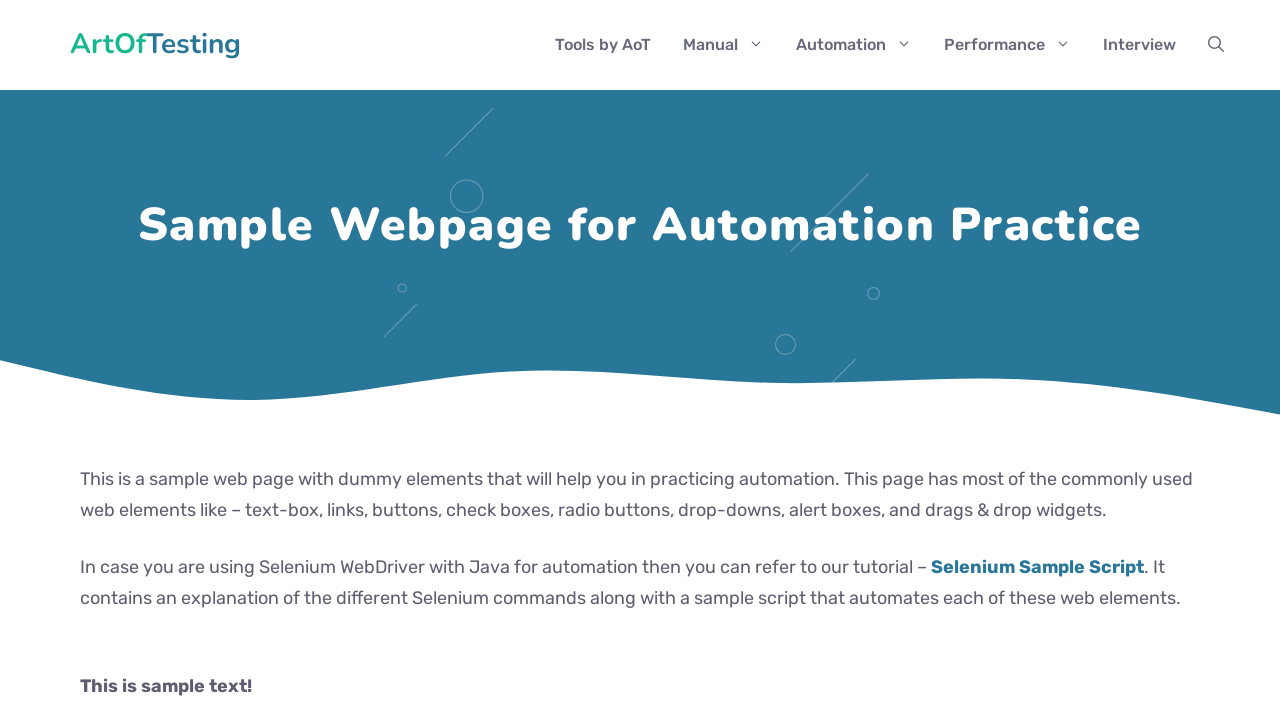

Located Home menu link
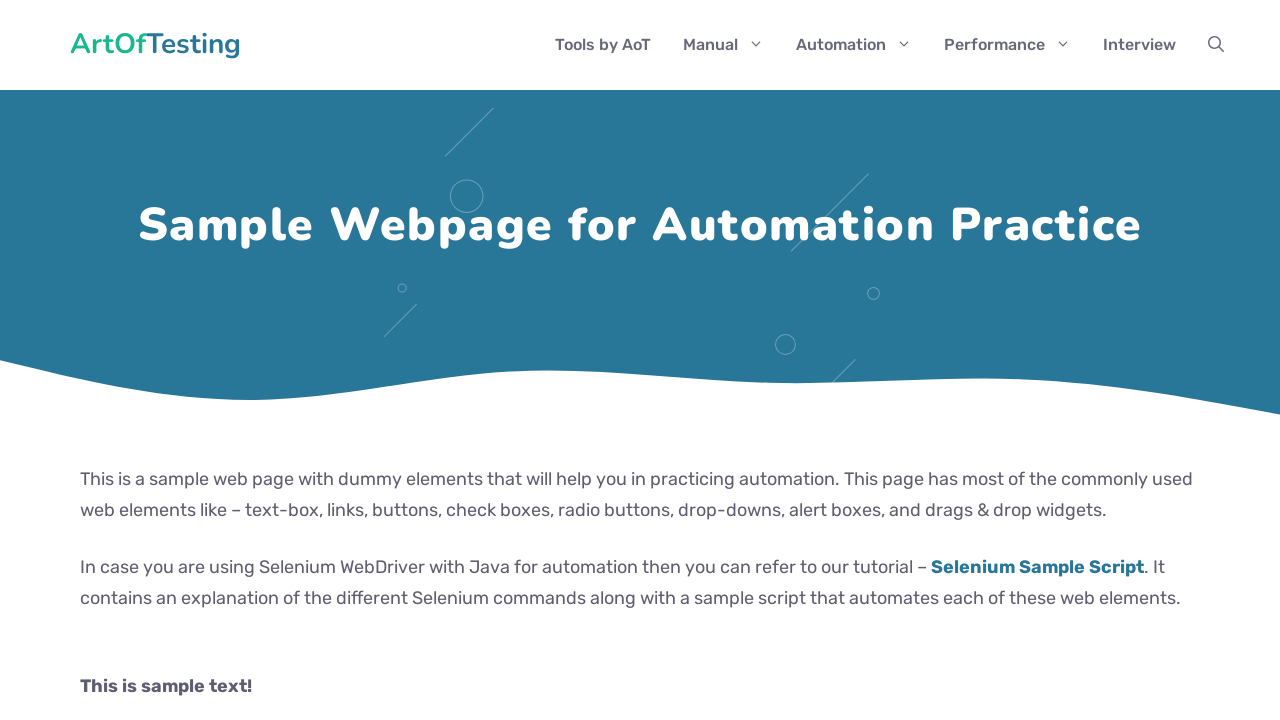

Pressed Control key down
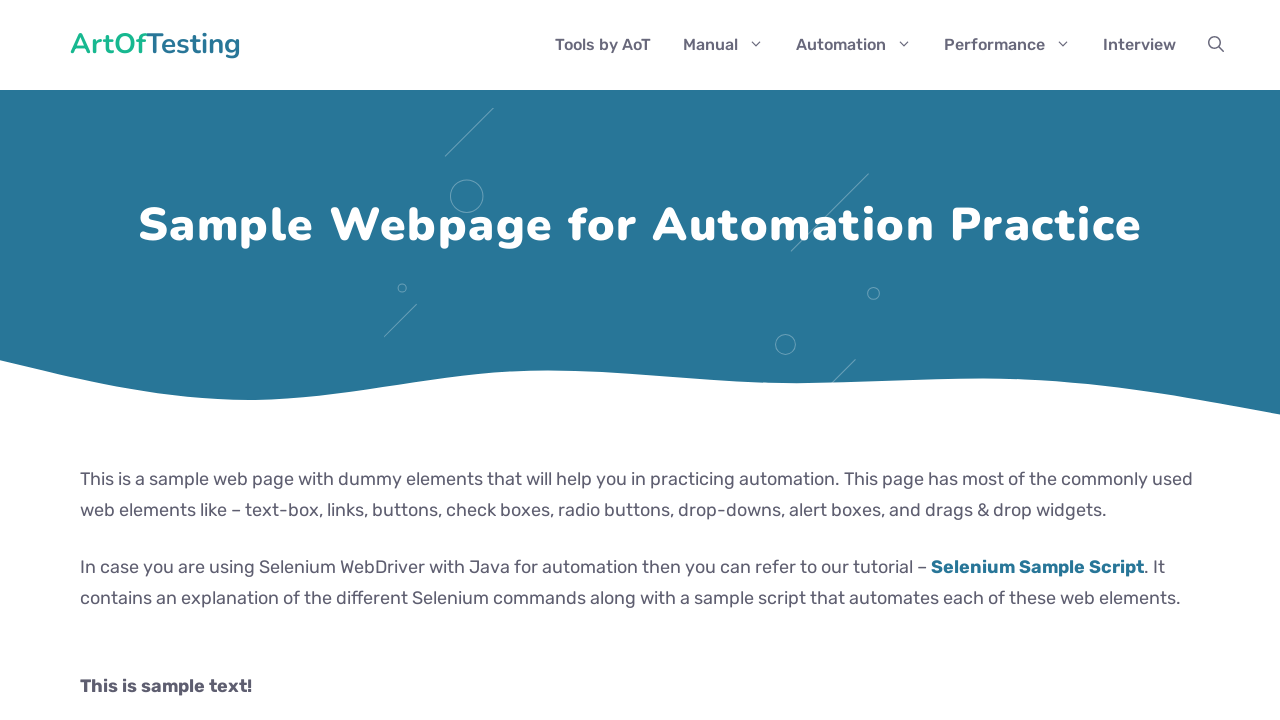

Clicked Home link with Ctrl held down to open in new tab at (603, 45) on xpath=//*[@id='menu-item-102']/a
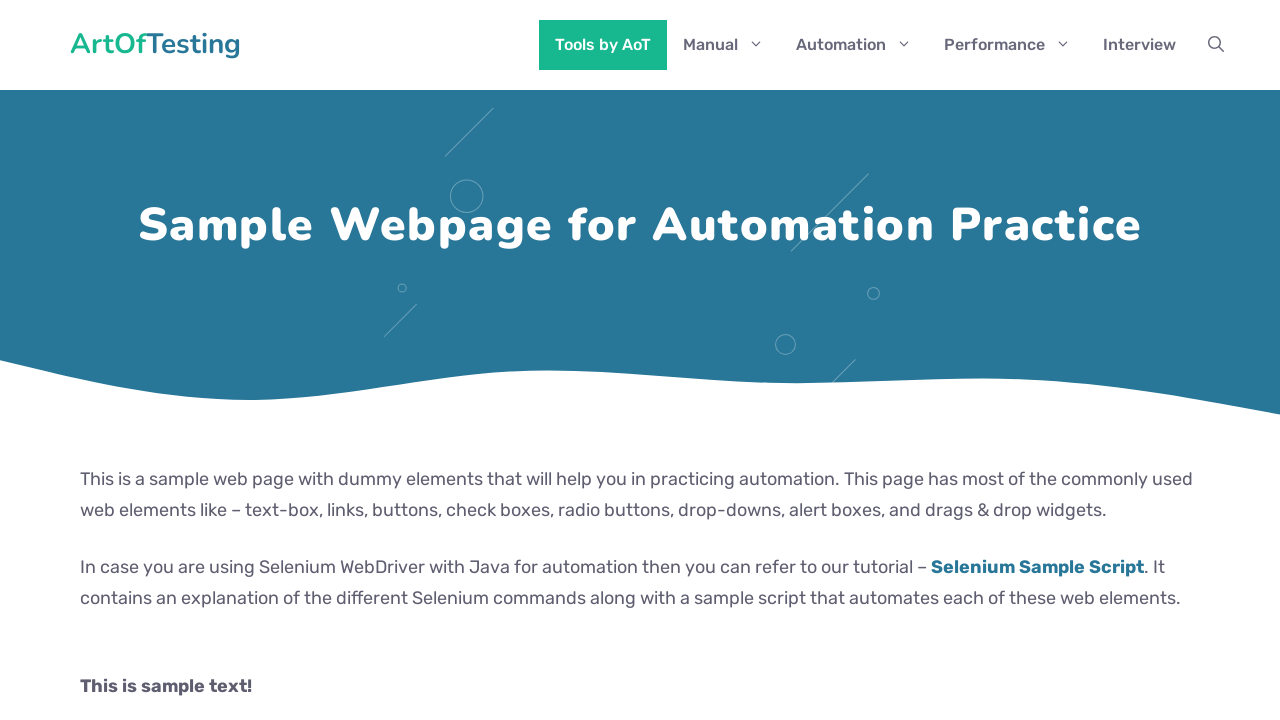

Released Control key
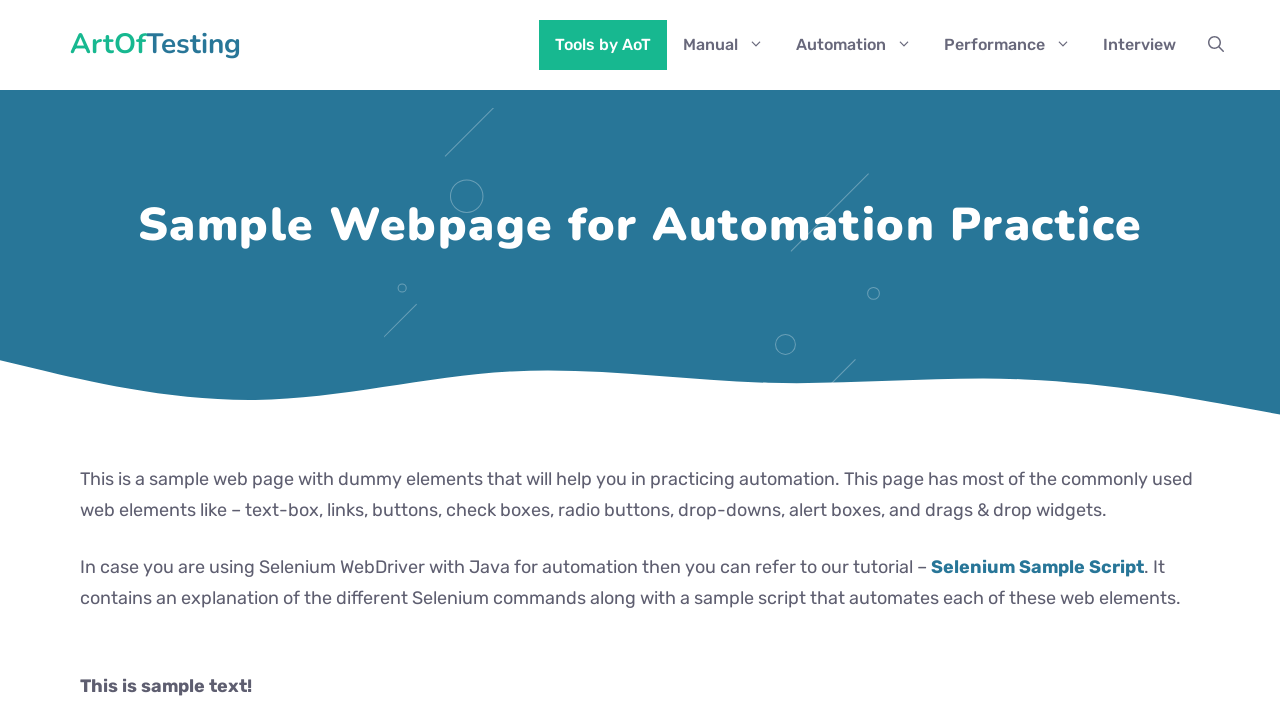

Waited for new tab to open
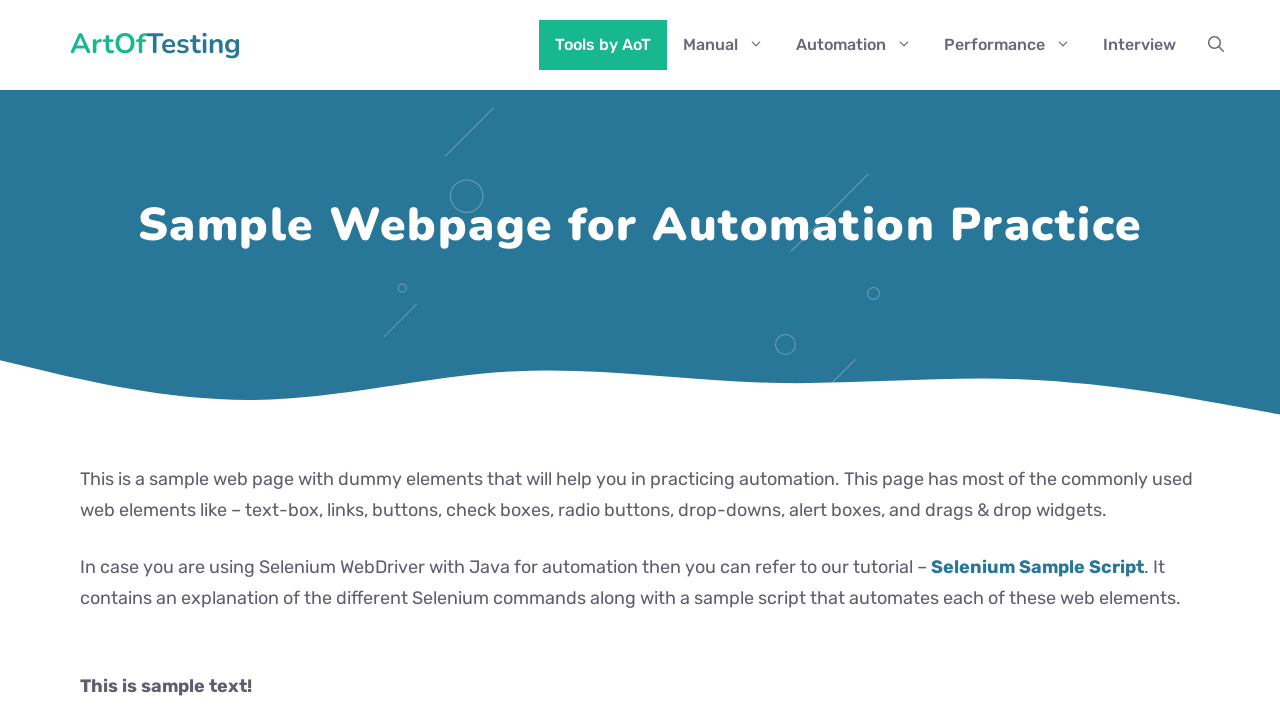

Retrieved all open browser tabs
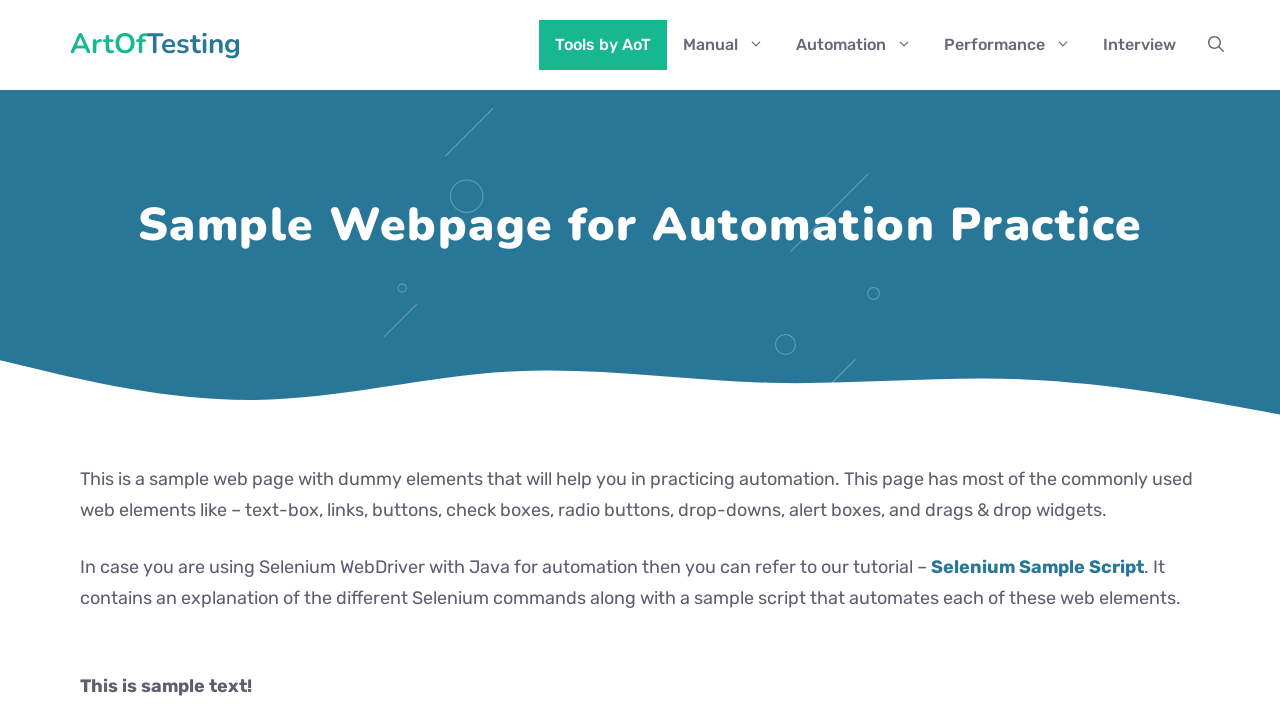

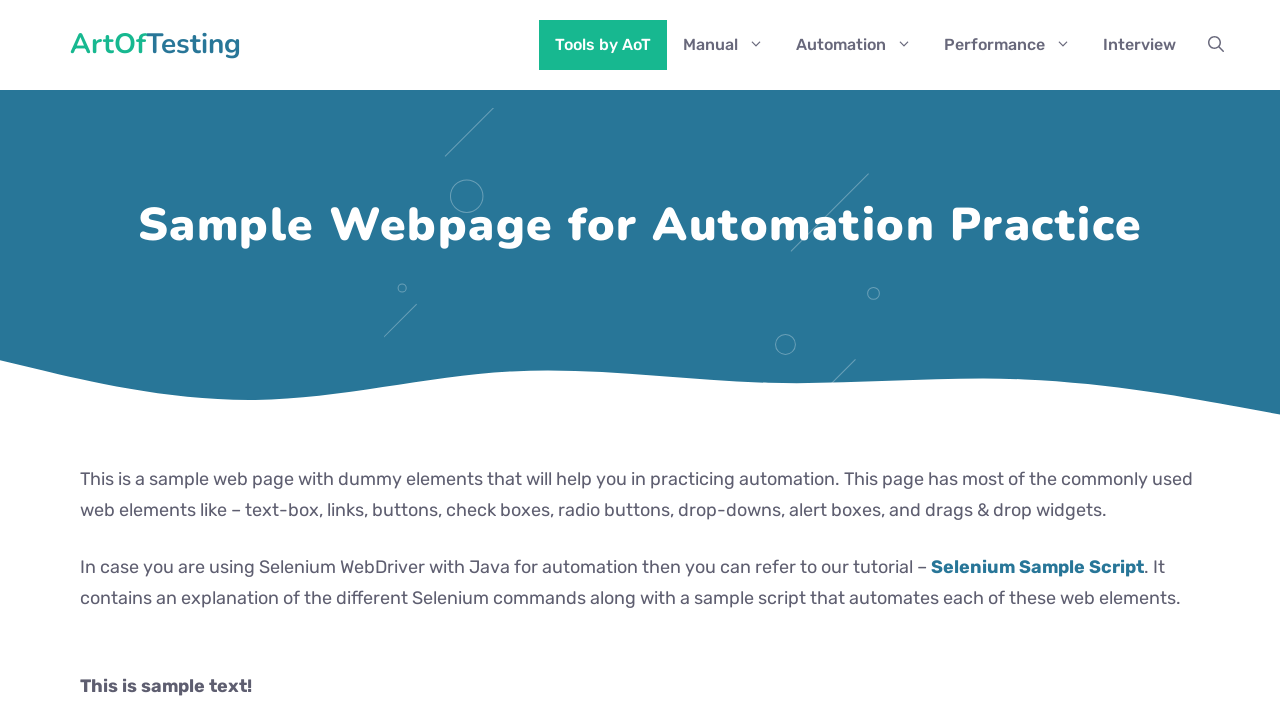